Tests right-click context menu functionality by right-clicking an element and verifying menu appears

Starting URL: https://swisnl.github.io/jQuery-contextMenu/demo.html

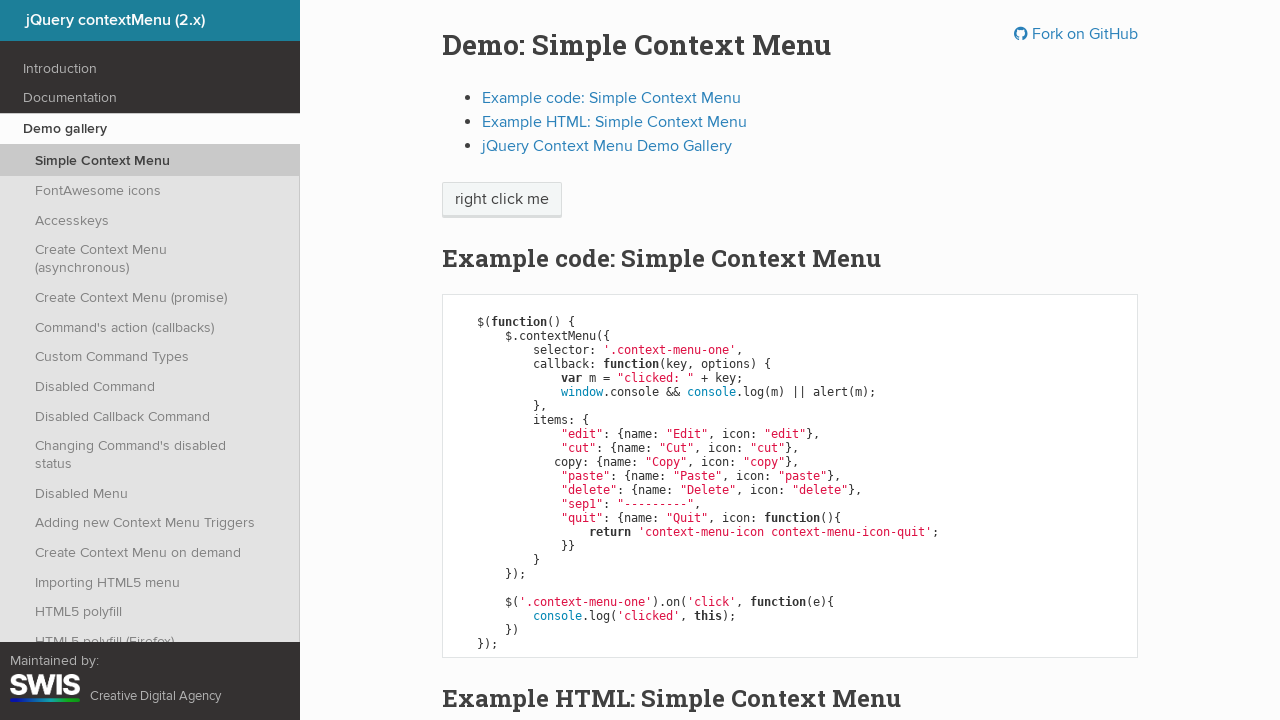

Right-clicked on context menu button at (502, 200) on span.context-menu-one.btn.btn-neutral
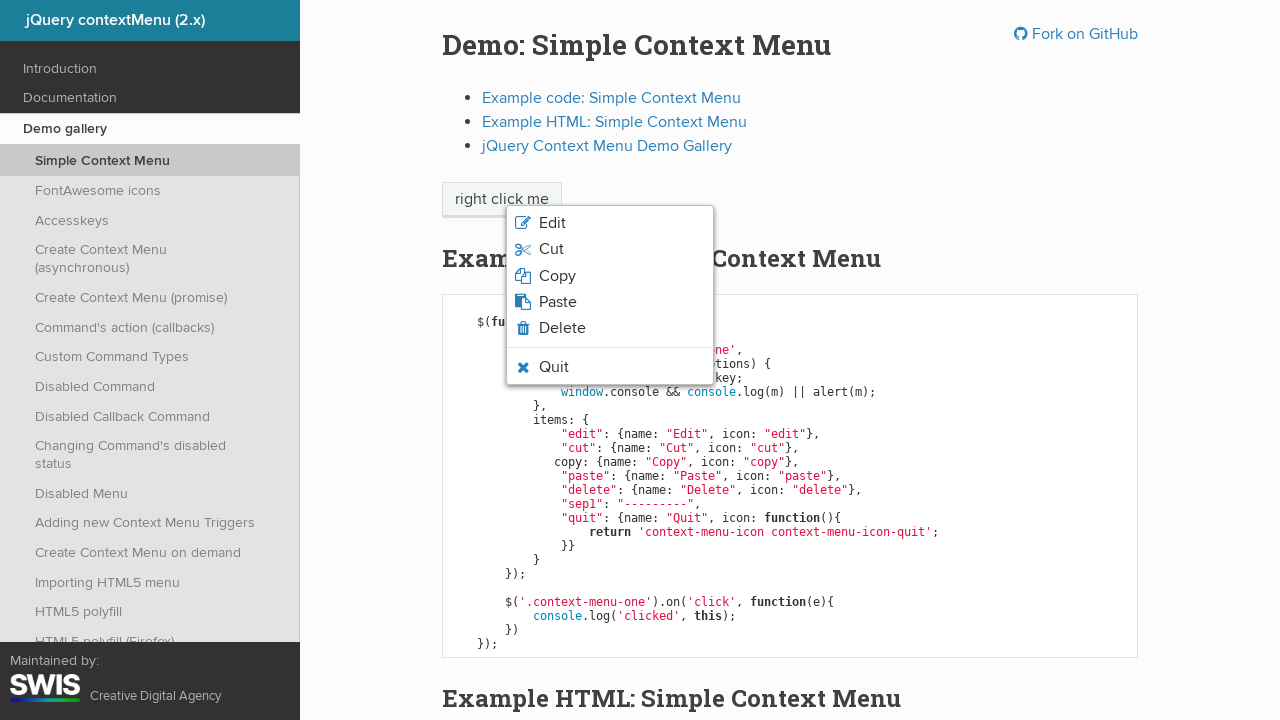

Located edit option in context menu
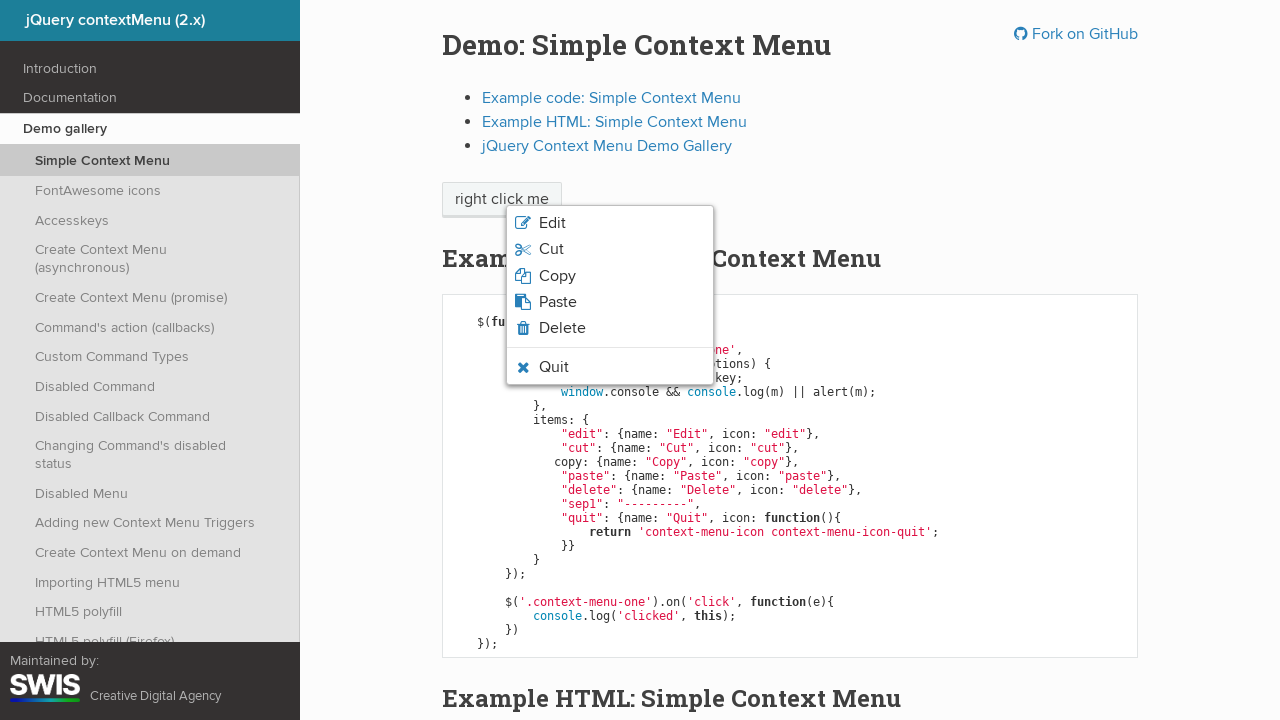

Verified edit option is visible in context menu
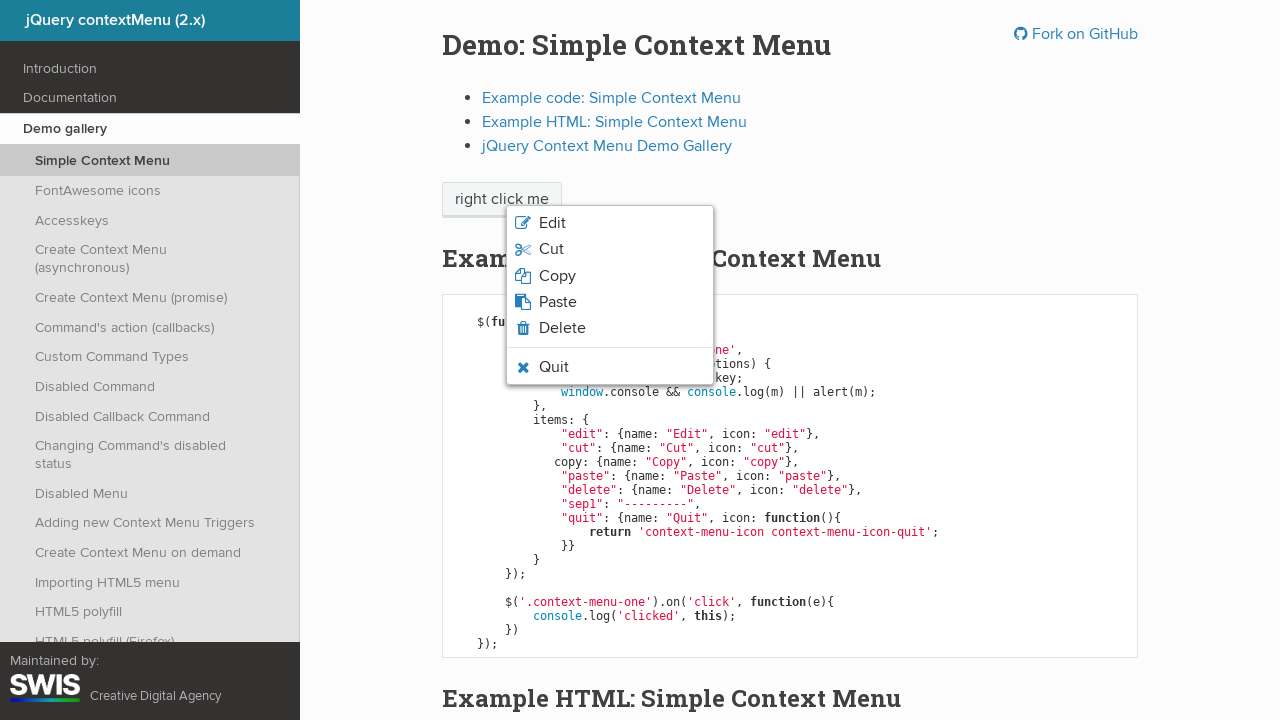

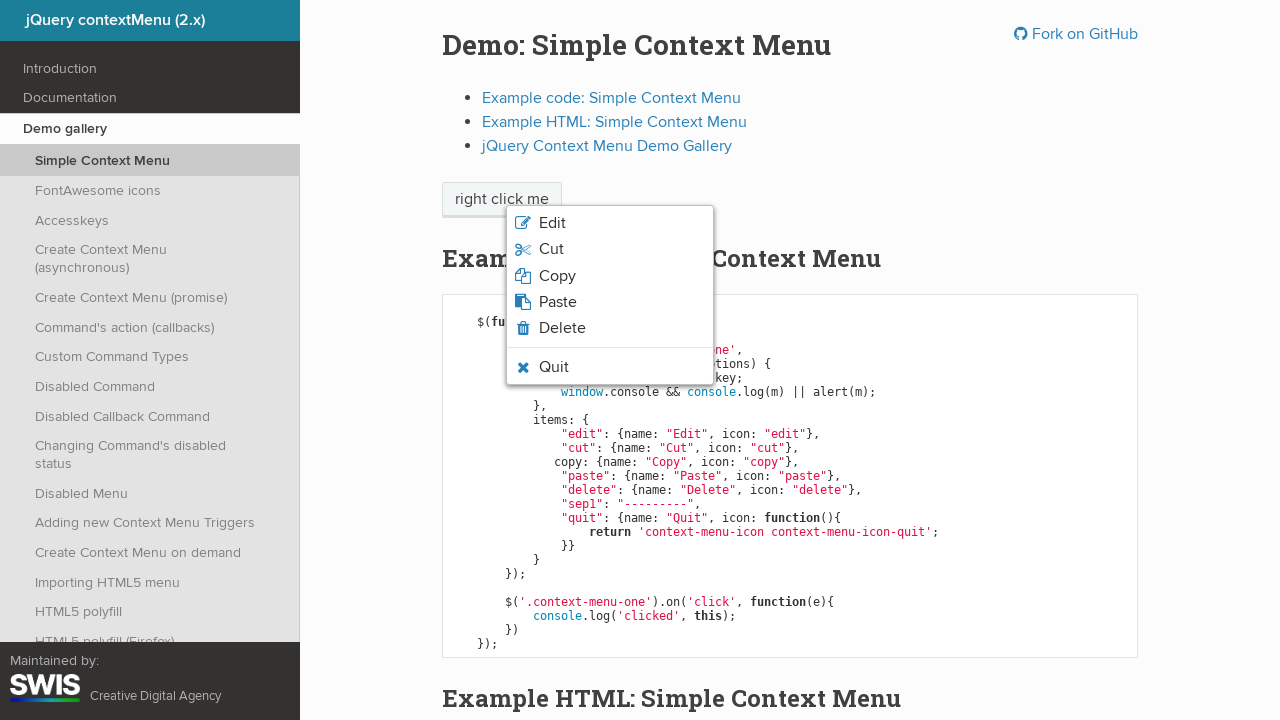